Tests for the presence of H1 tag on the webpage

Starting URL: https://www.alojamiento.io/property/apartamentos-centro-col%c3%b3n/BC-189483

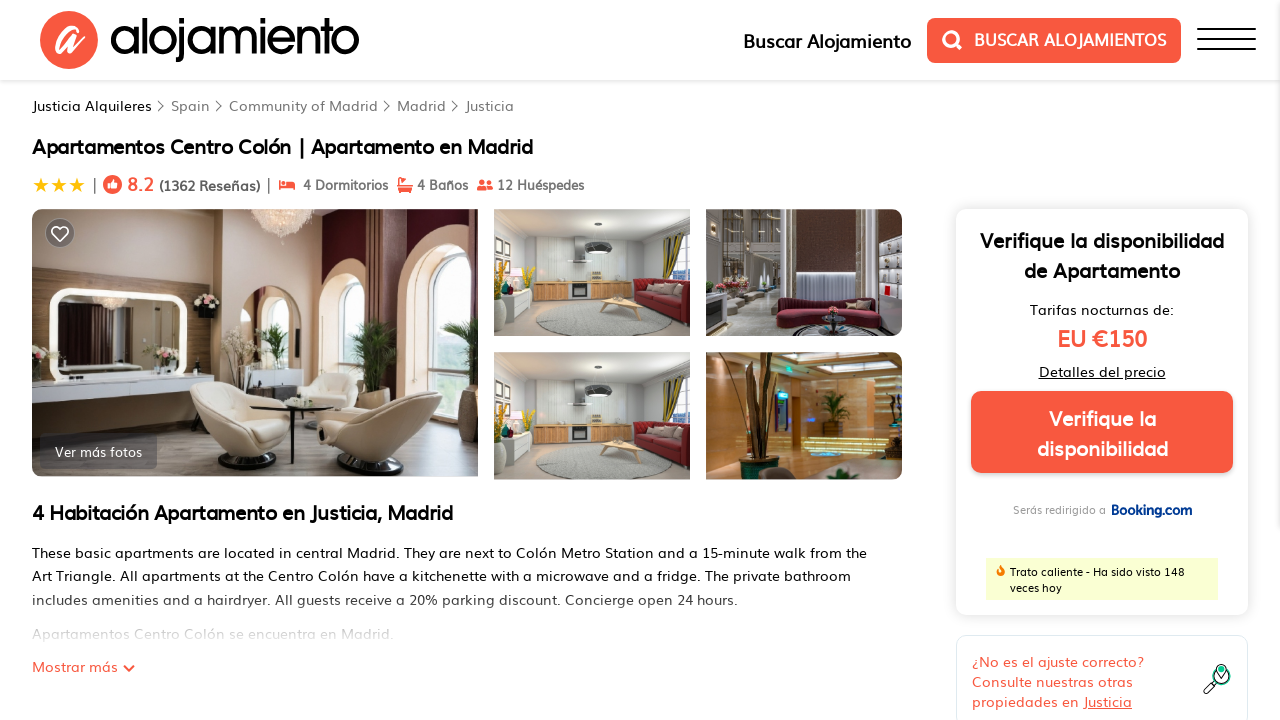

Navigated to property page
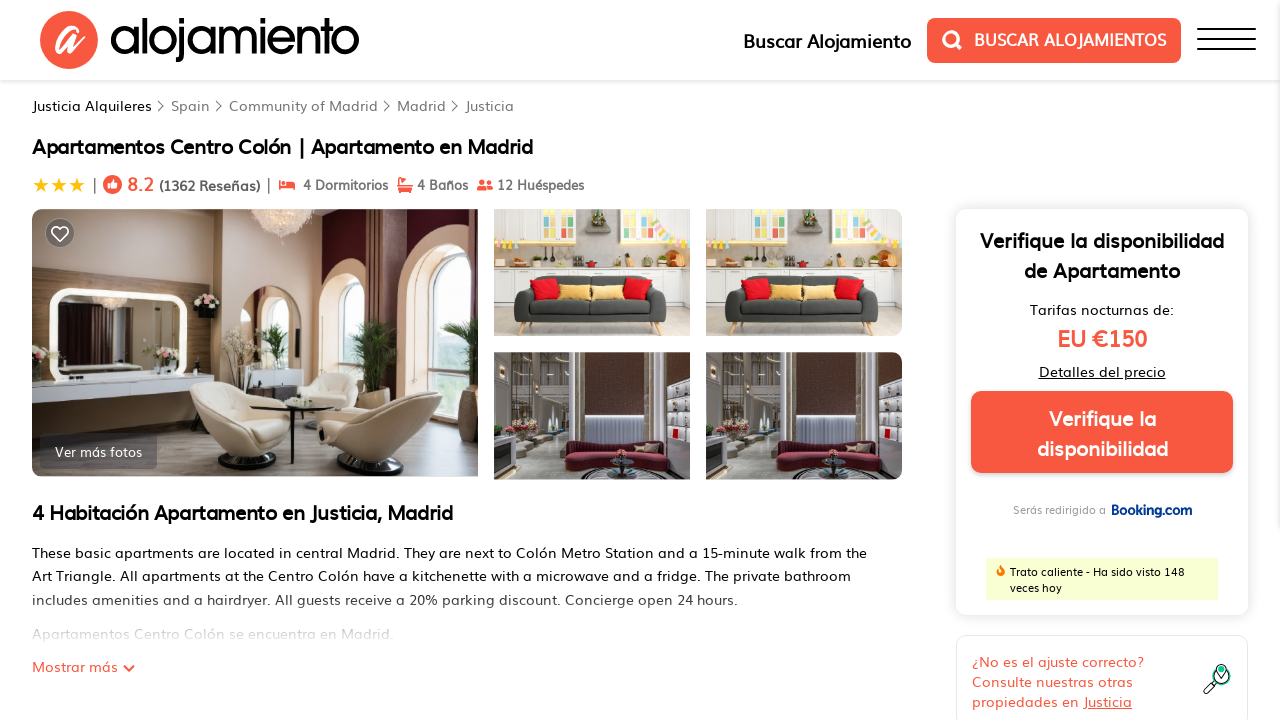

Located all H1 elements on the page
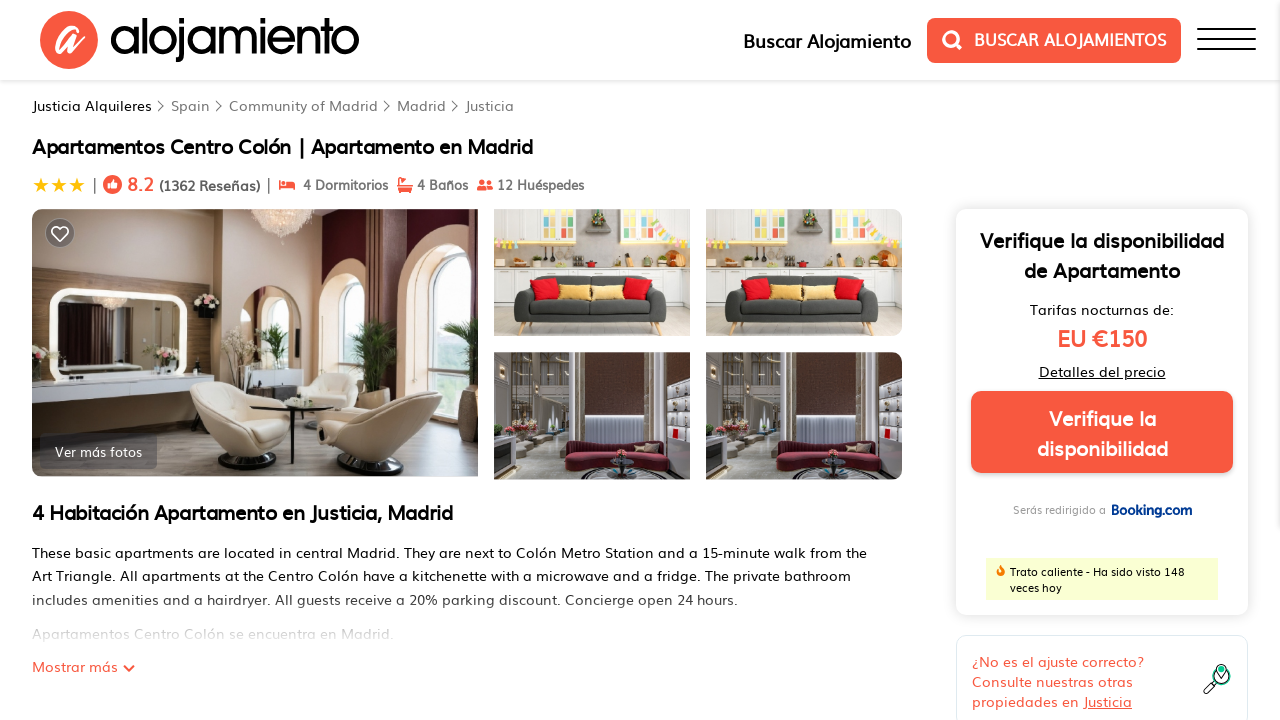

H1 tag found on page - 1 H1 tag(s) present
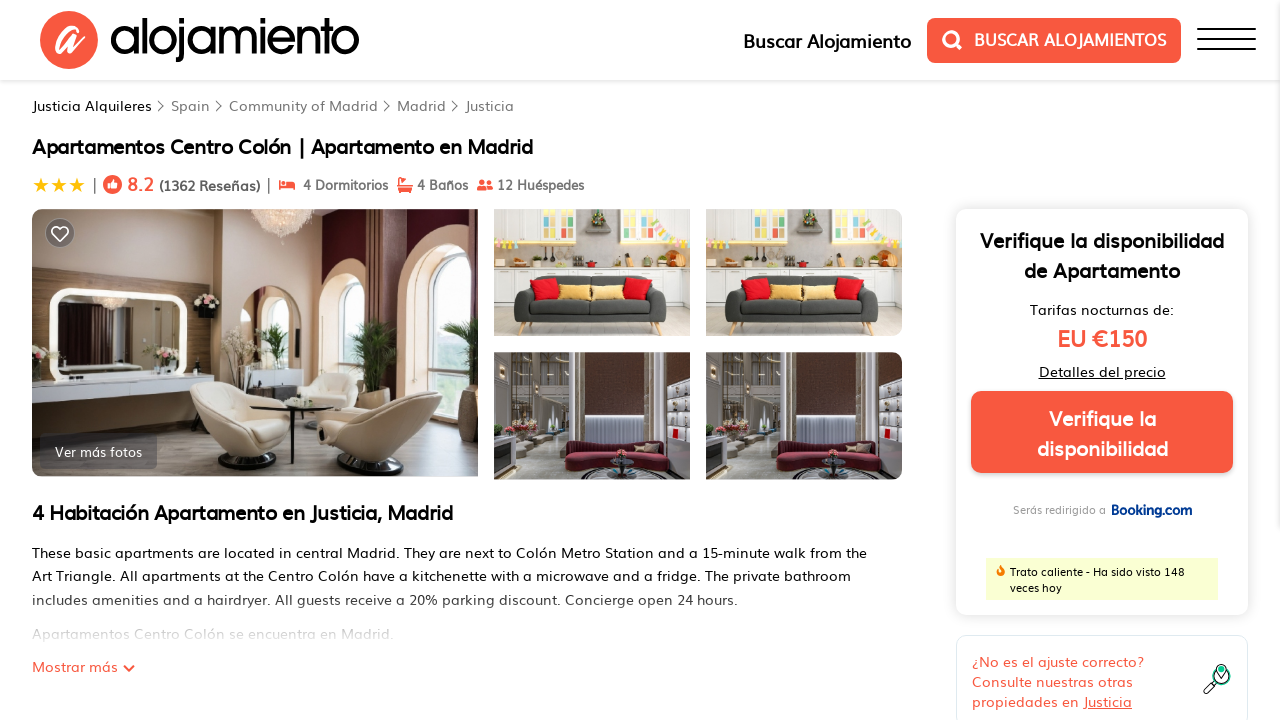

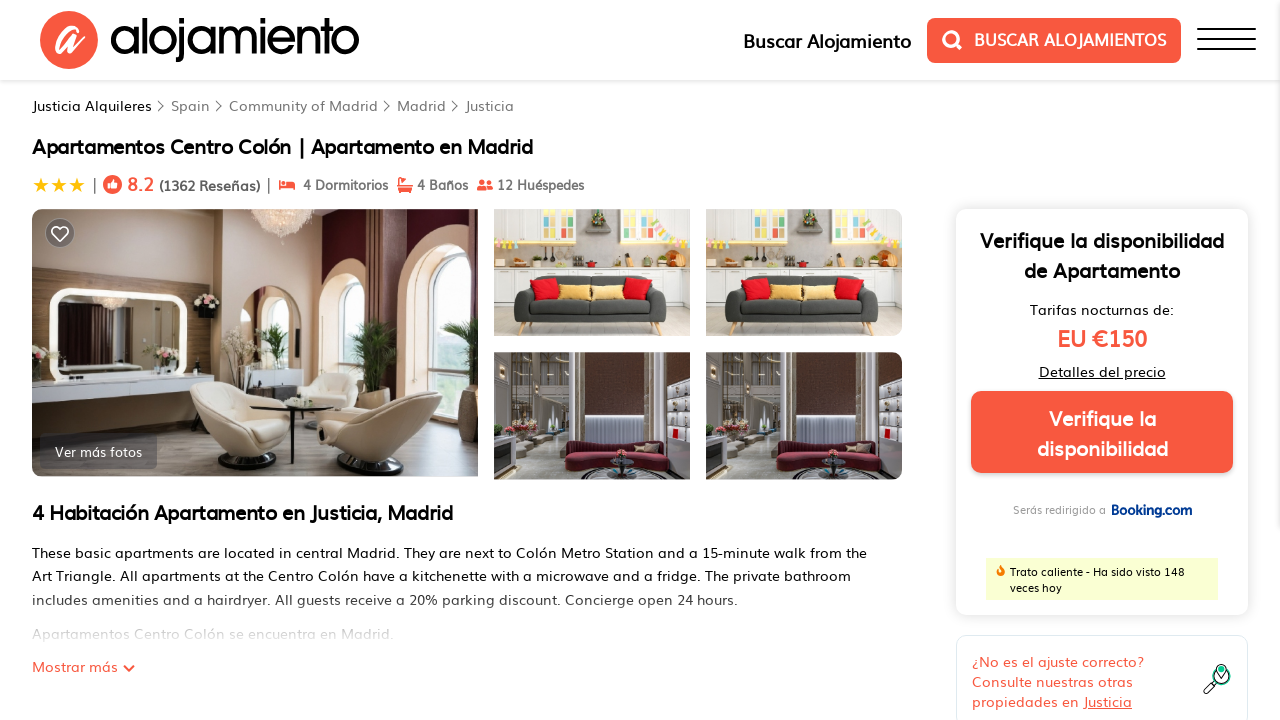